Navigates to GitHub's trending repositories page and waits for the navigation item and article elements to be visible, verifying the page loads correctly.

Starting URL: https://github.com/trending

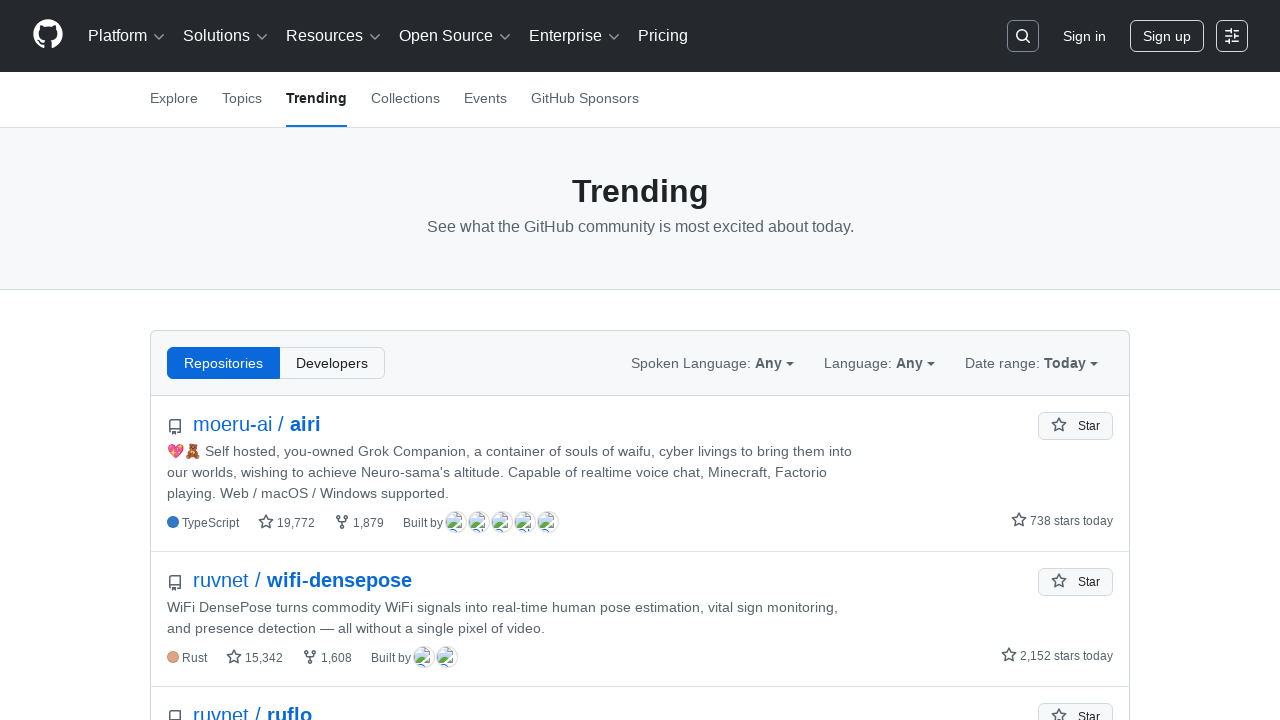

Navigated to GitHub trending repositories page
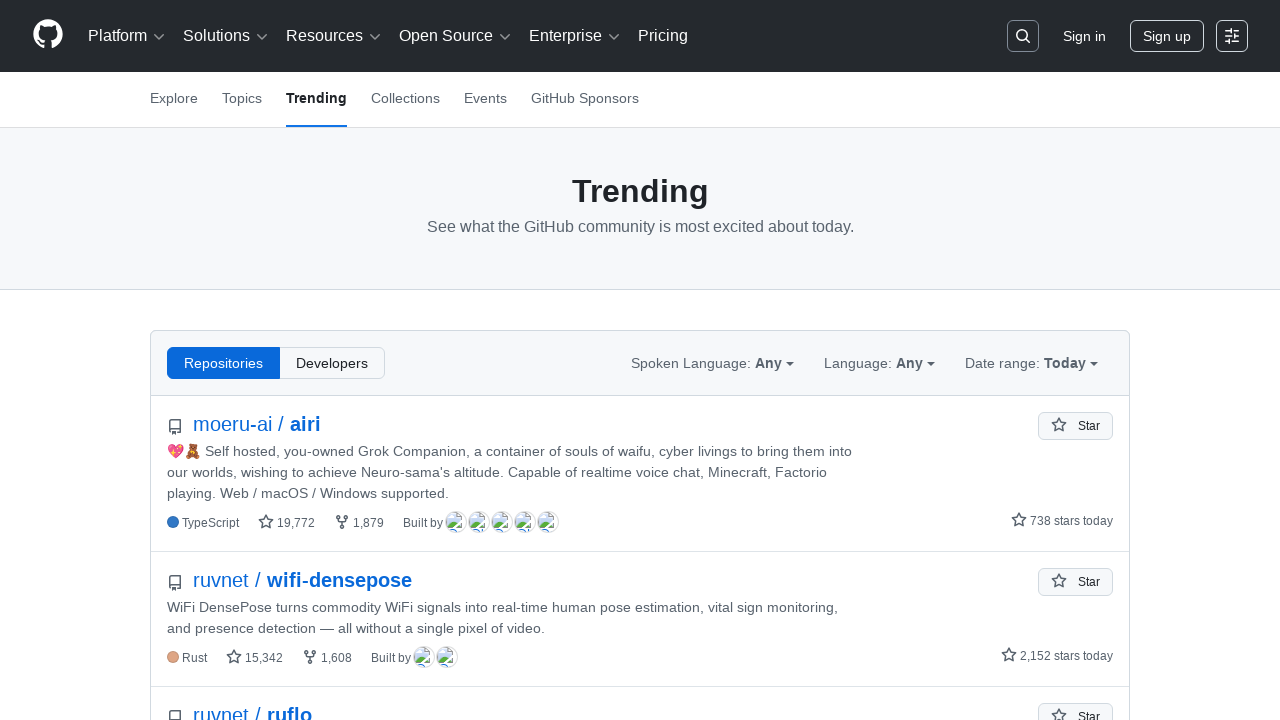

Selected navigation item became visible
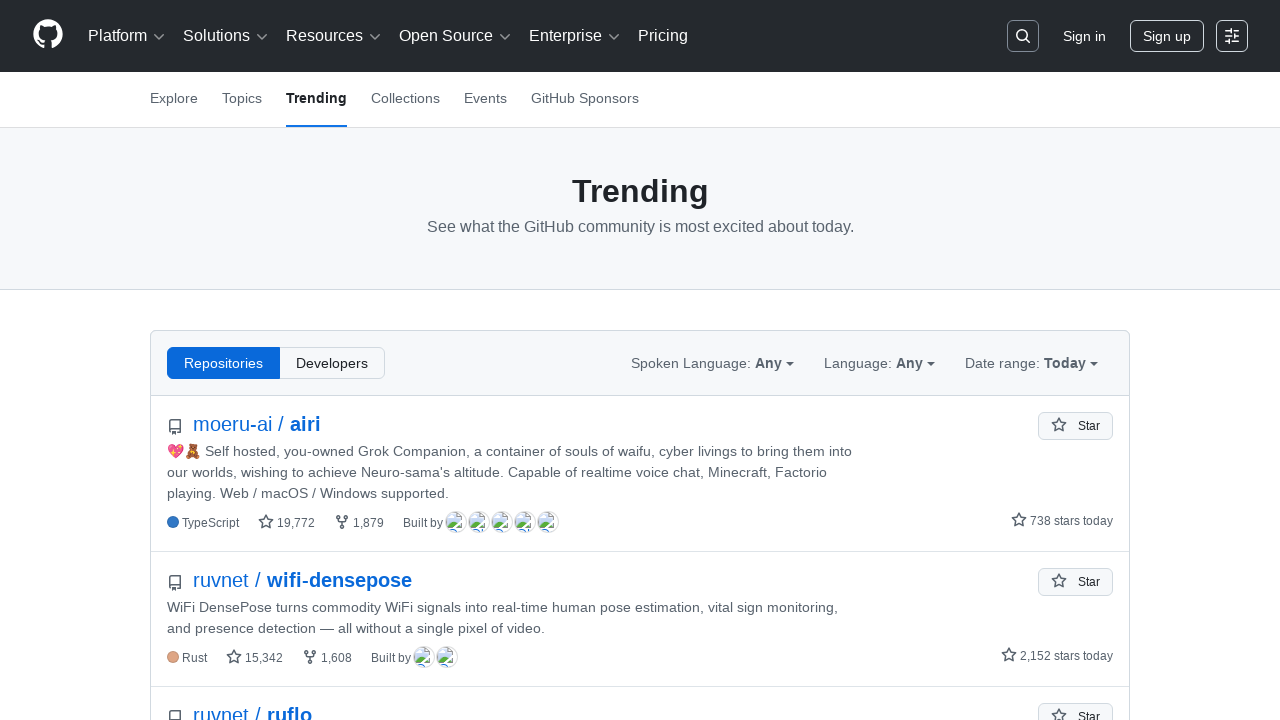

Article elements loaded on the page
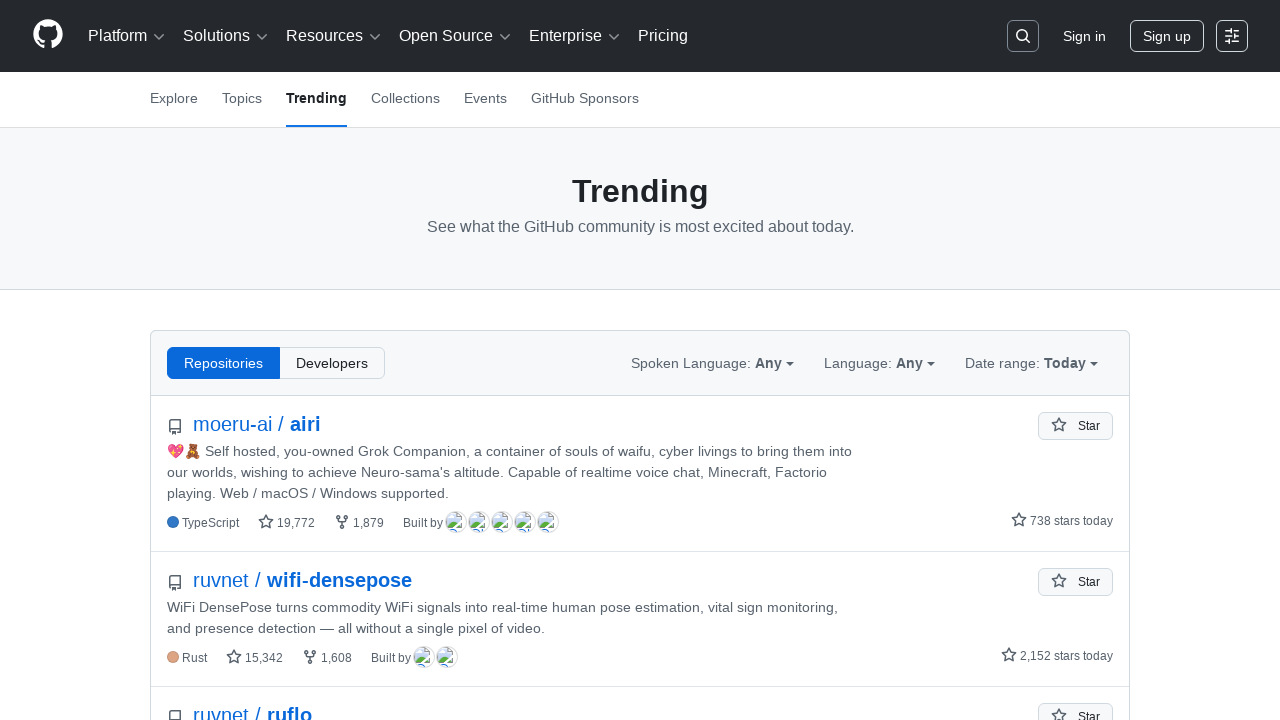

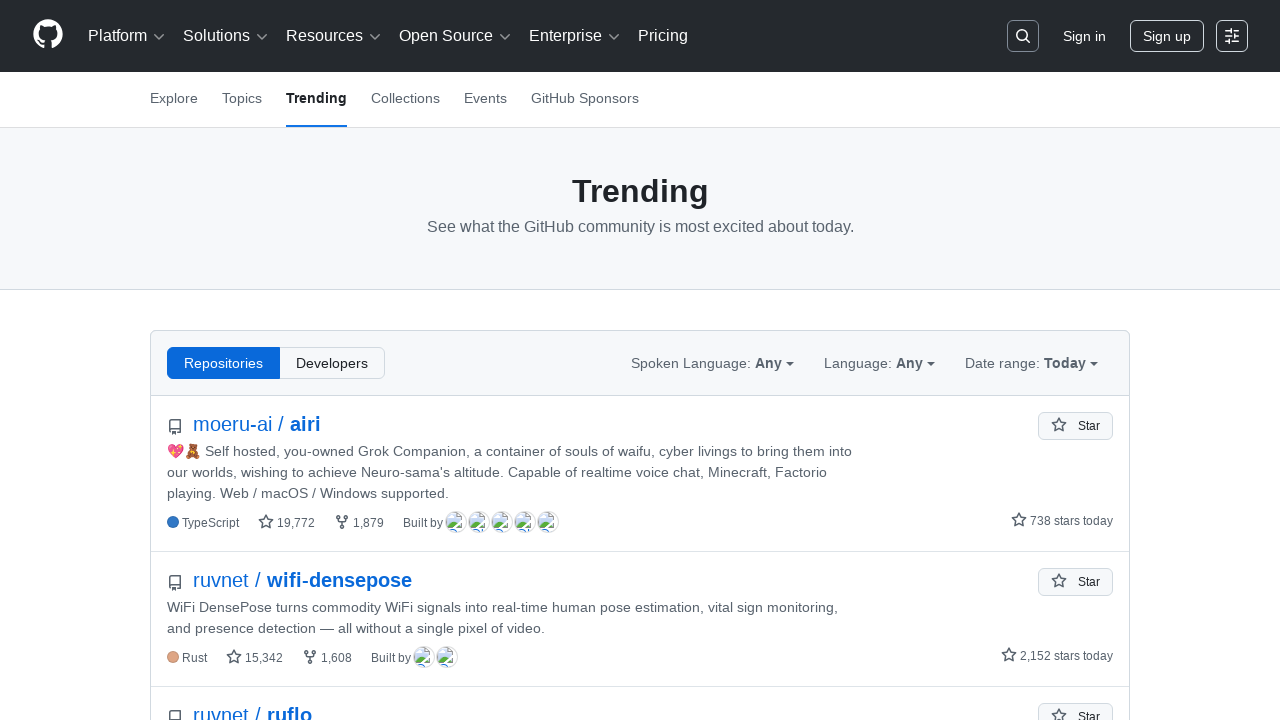